Tests completing a task while in the Active filter view

Starting URL: https://todomvc4tasj.herokuapp.com/

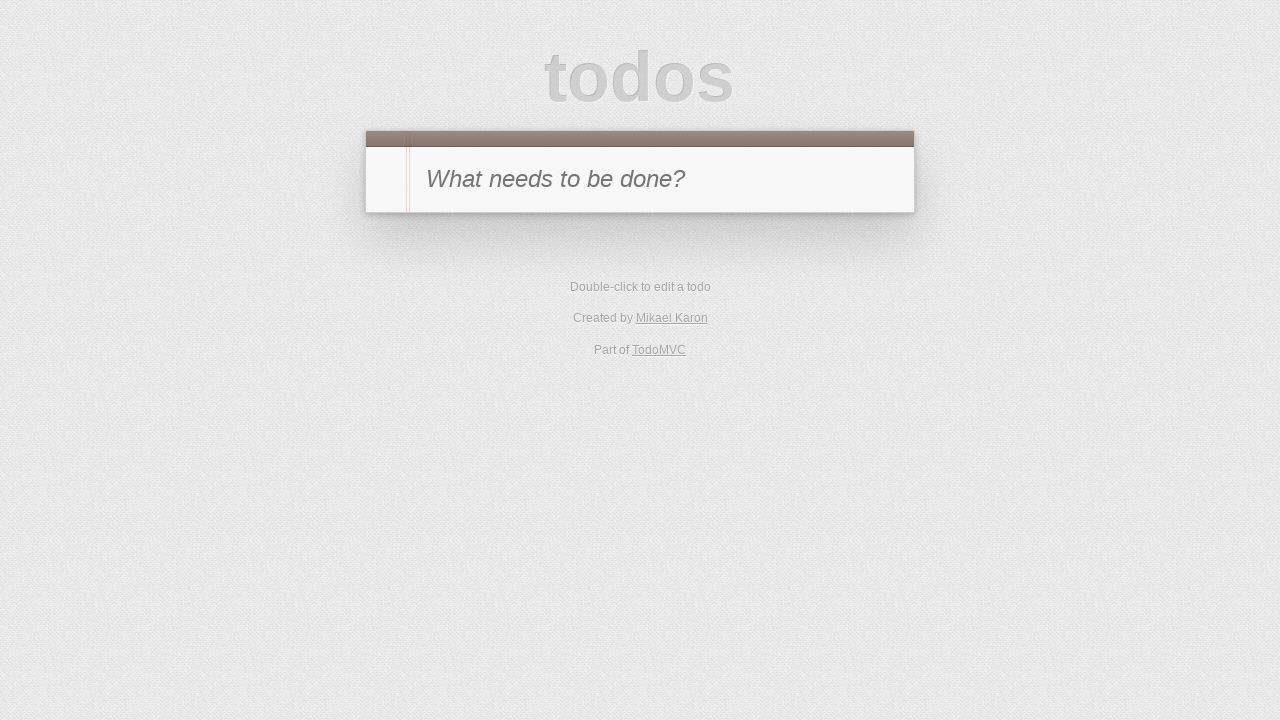

Set up two active tasks in localStorage
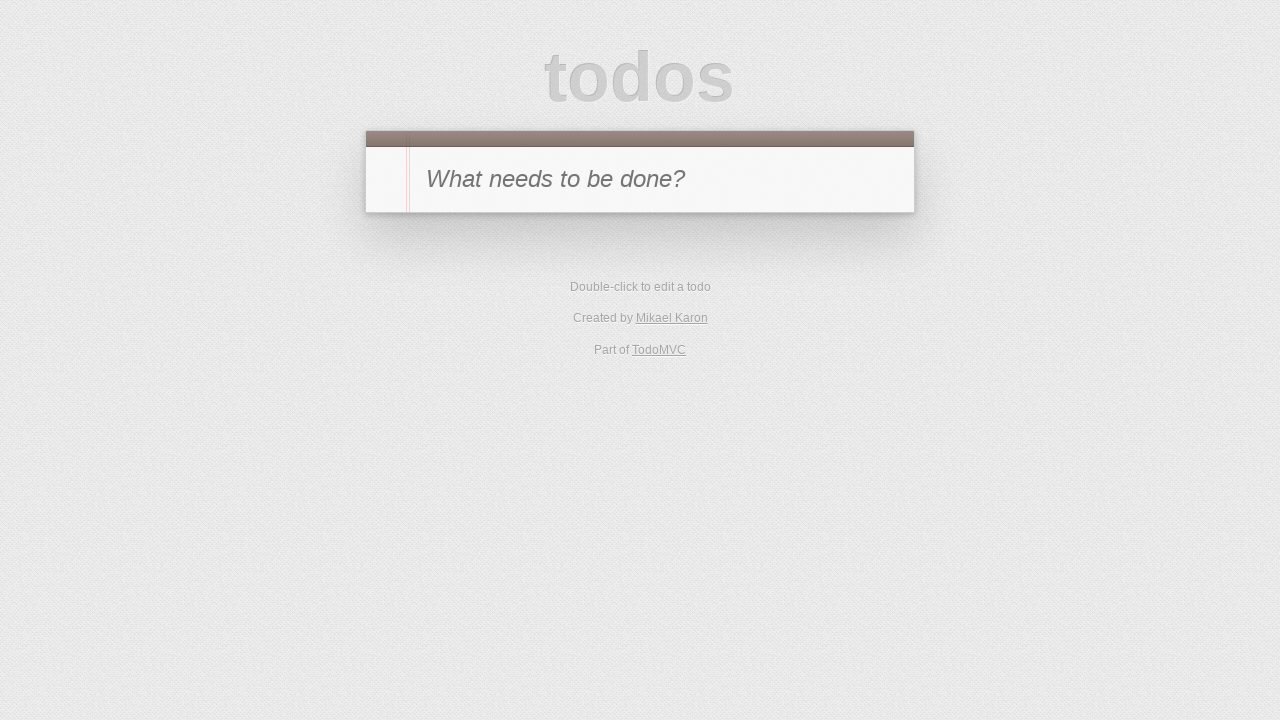

Reloaded page to load tasks from localStorage
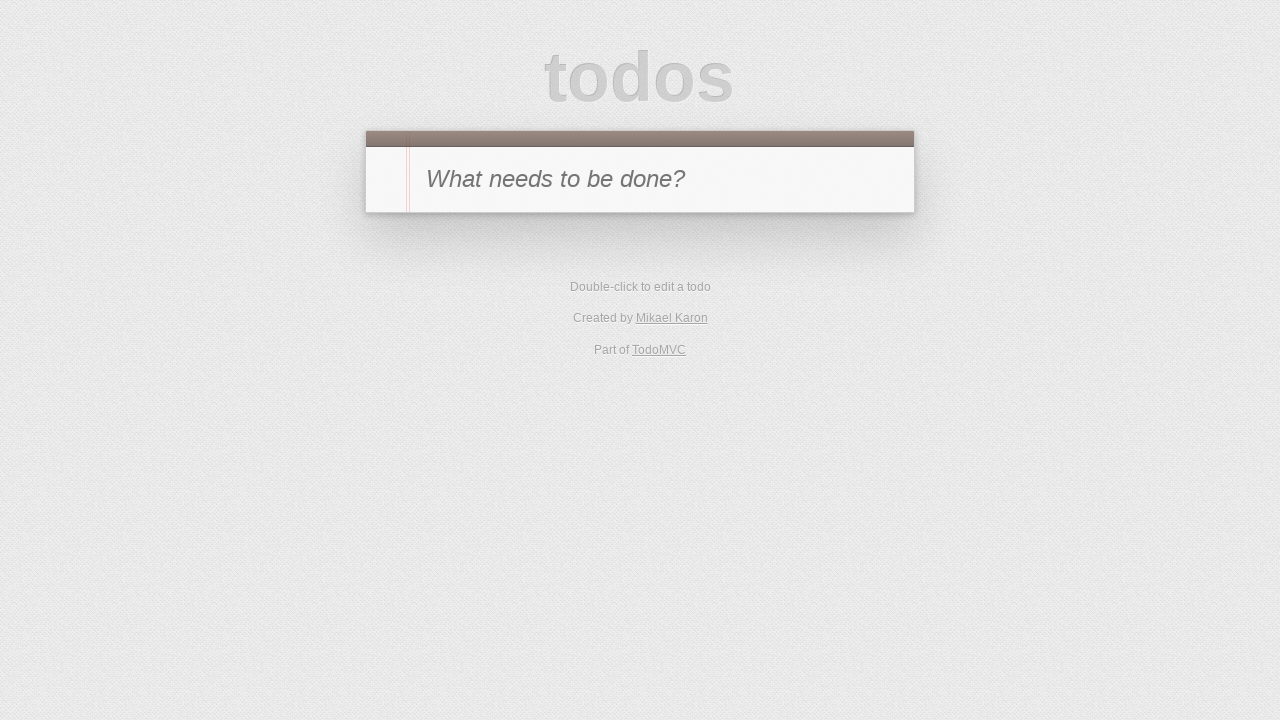

Clicked Active filter to view only active tasks at (614, 351) on #filters li:has-text('Active')
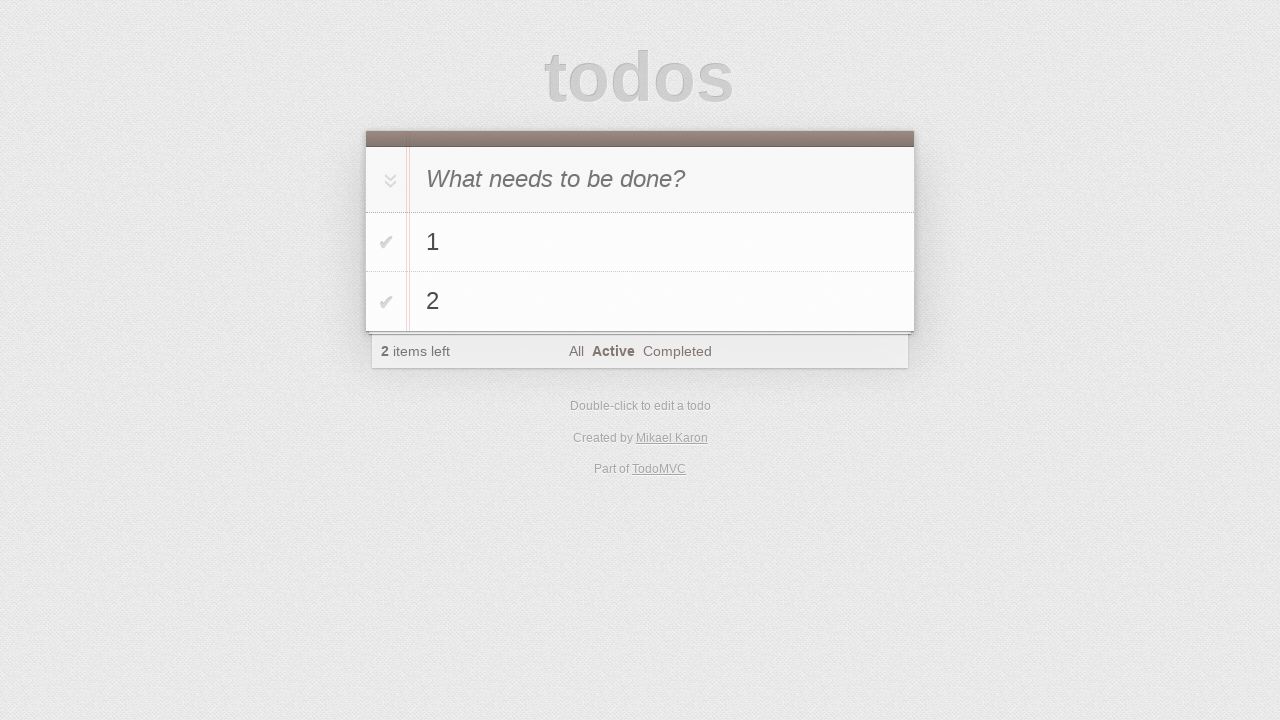

Clicked checkbox to complete task '1' at (386, 242) on #todo-list li:has-text('1') .toggle
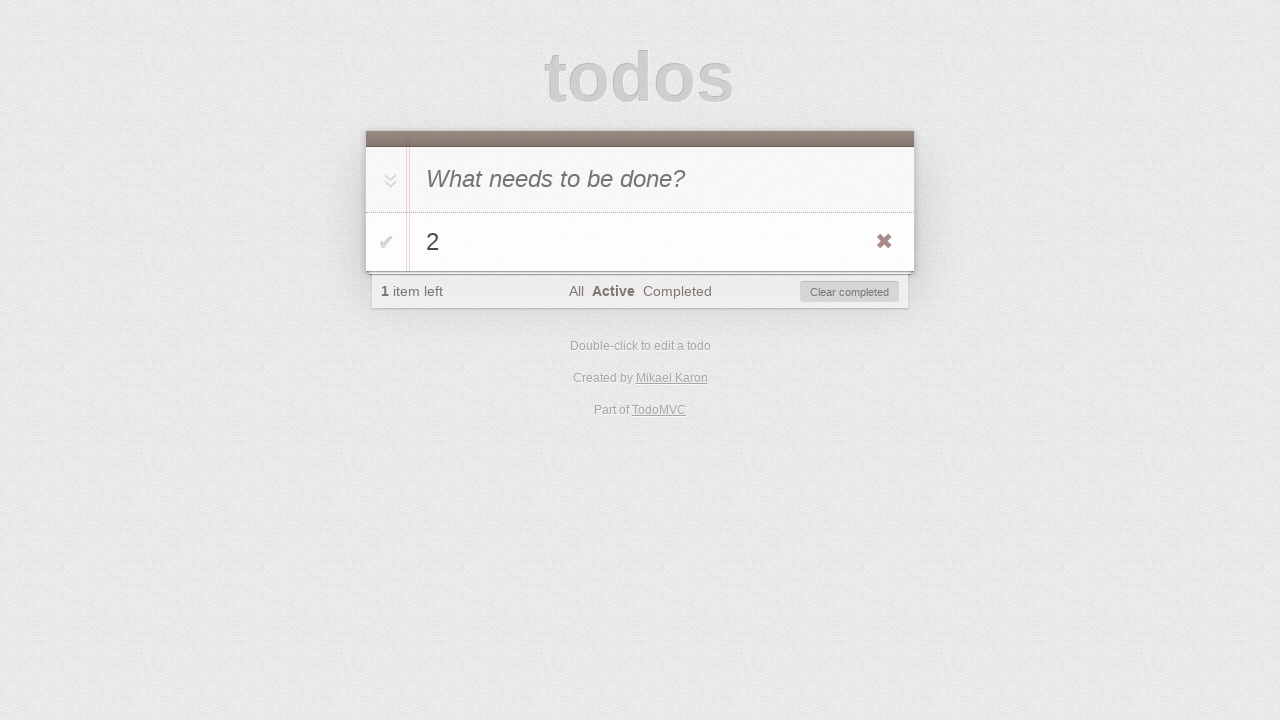

Verified task '2' is still visible in Active filter view
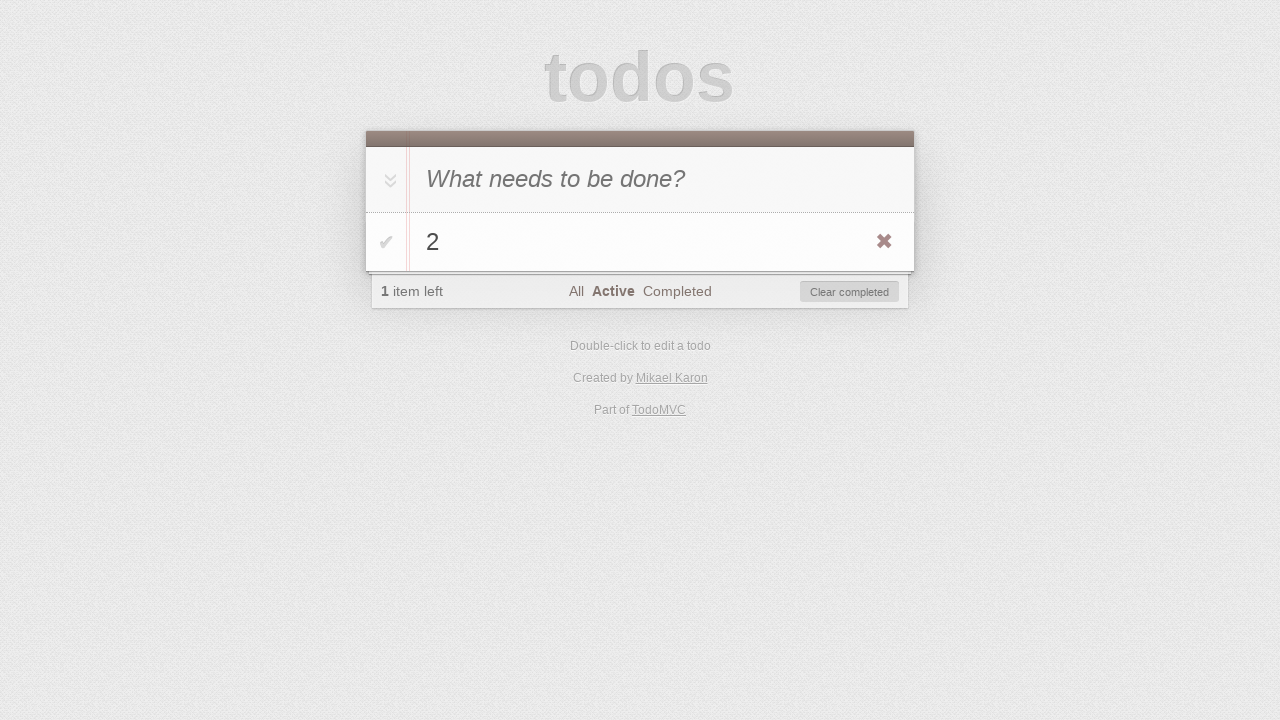

Verified items left counter shows 1 active task remaining
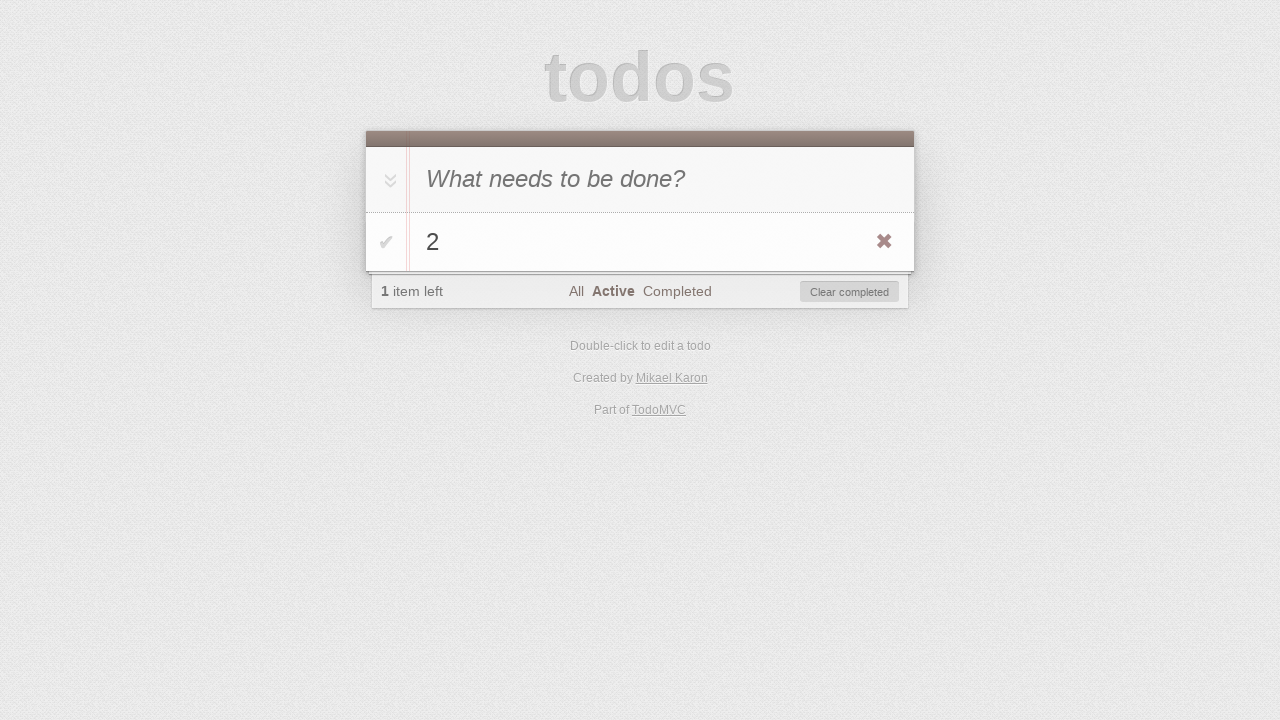

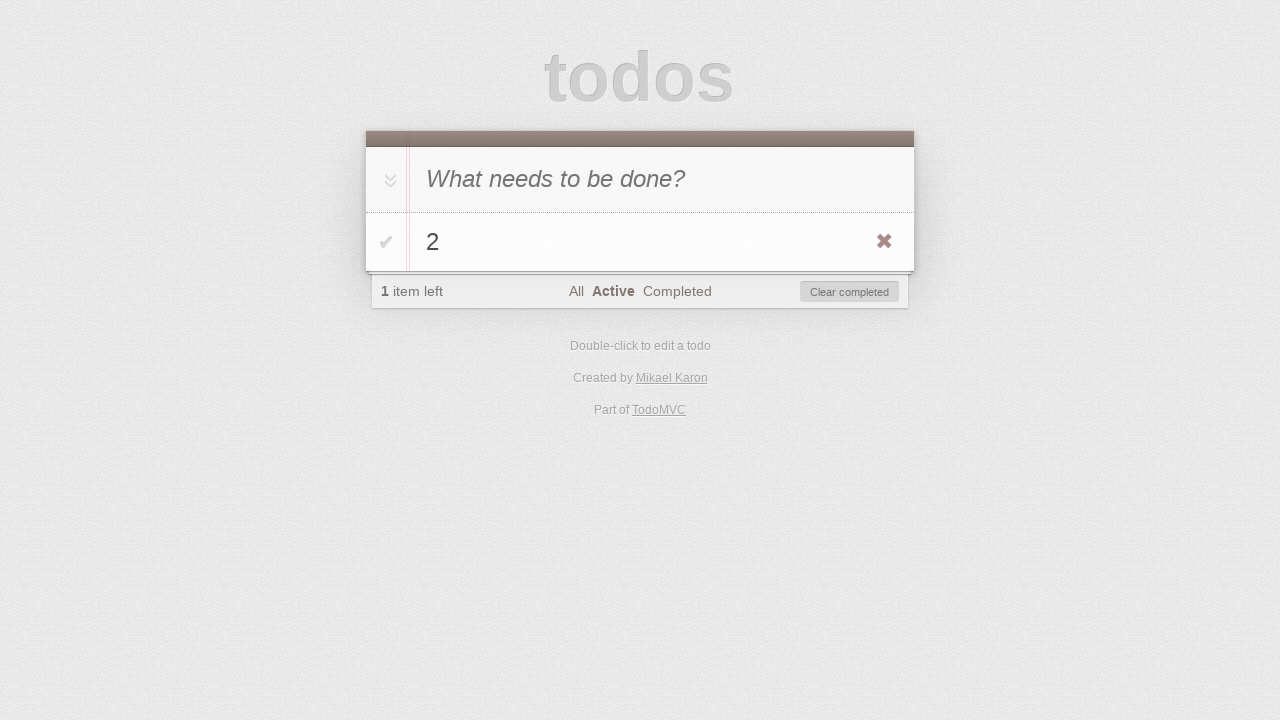